Tests dynamic controls by interacting with checkboxes and toggle buttons that appear and disappear dynamically

Starting URL: https://v1.training-support.net/selenium/dynamic-controls

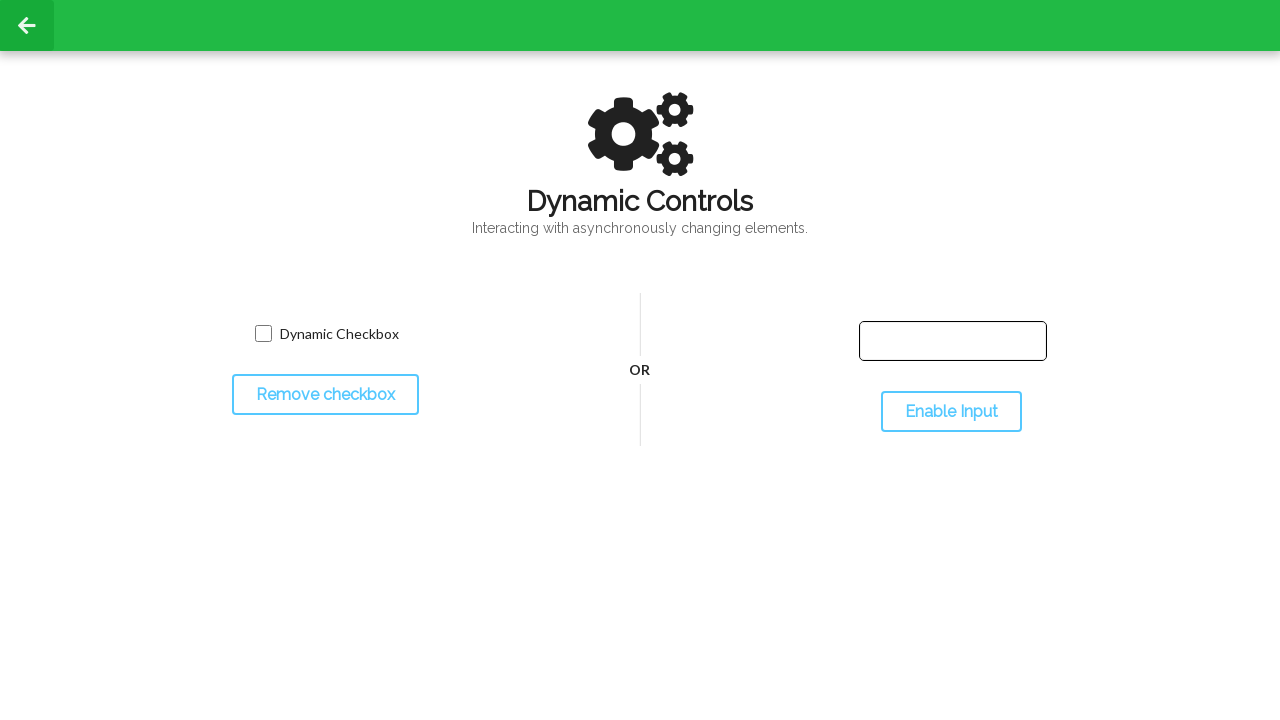

Clicked the dynamic checkbox that will disappear at (263, 334) on xpath=//*[@class='willDisappear']
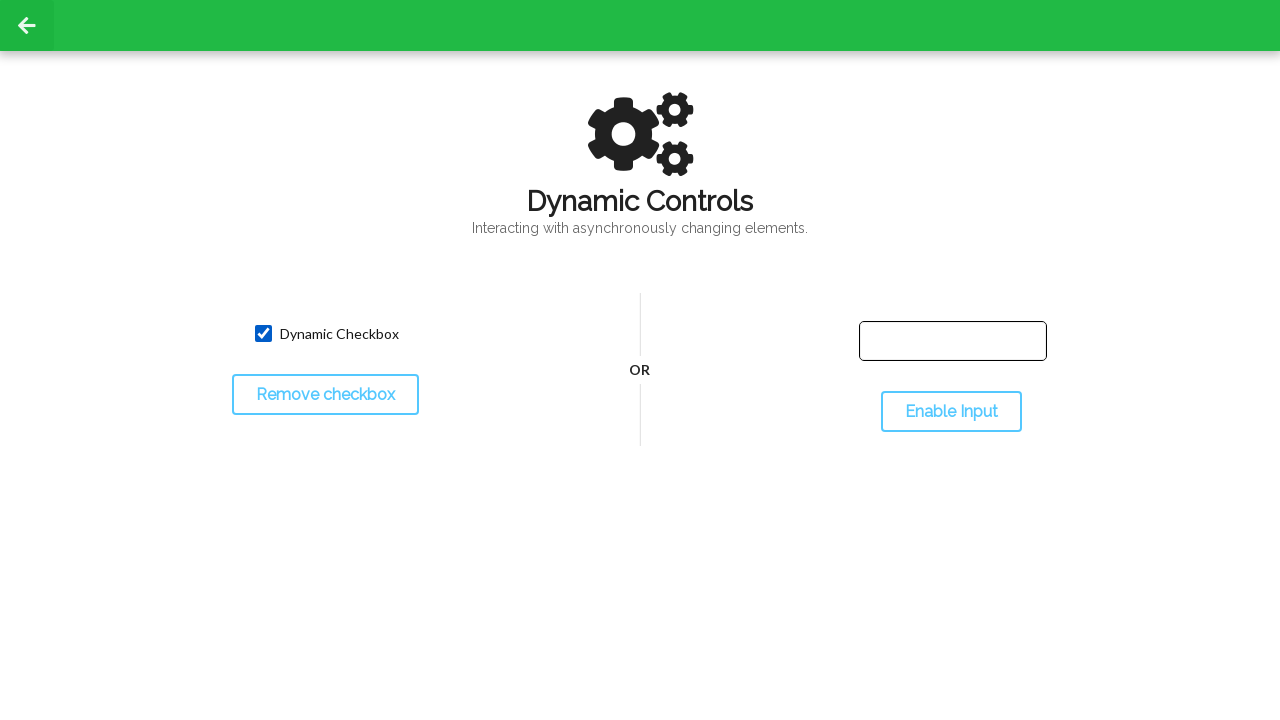

Clicked toggle button to make checkbox disappear at (325, 395) on #toggleCheckbox
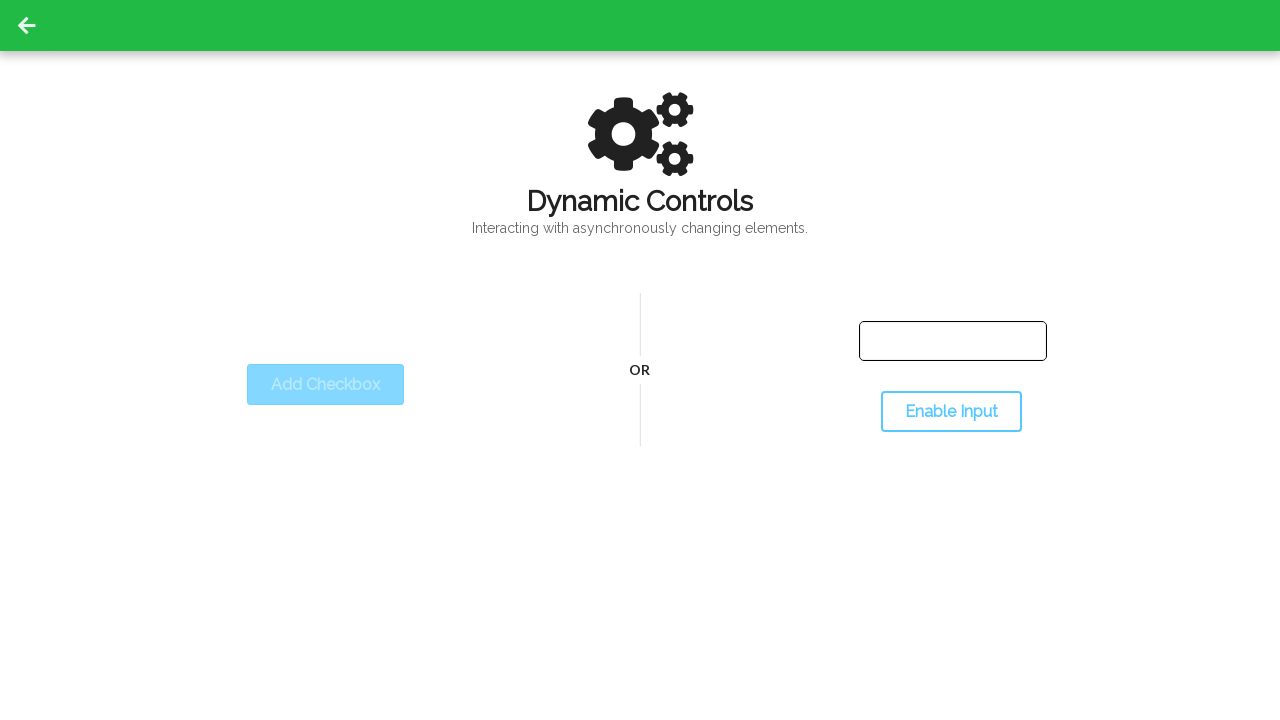

Clicked toggle button again to make checkbox reappear at (325, 385) on #toggleCheckbox
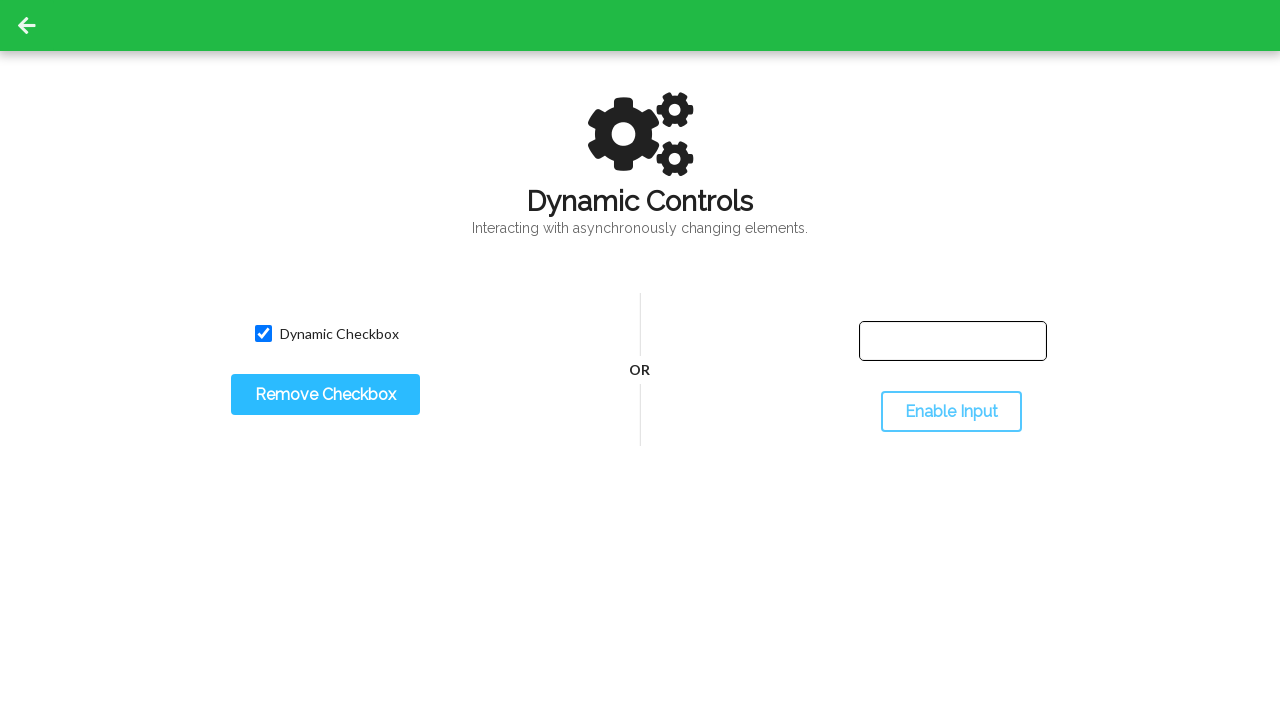

Waited for checkbox to reappear after toggle
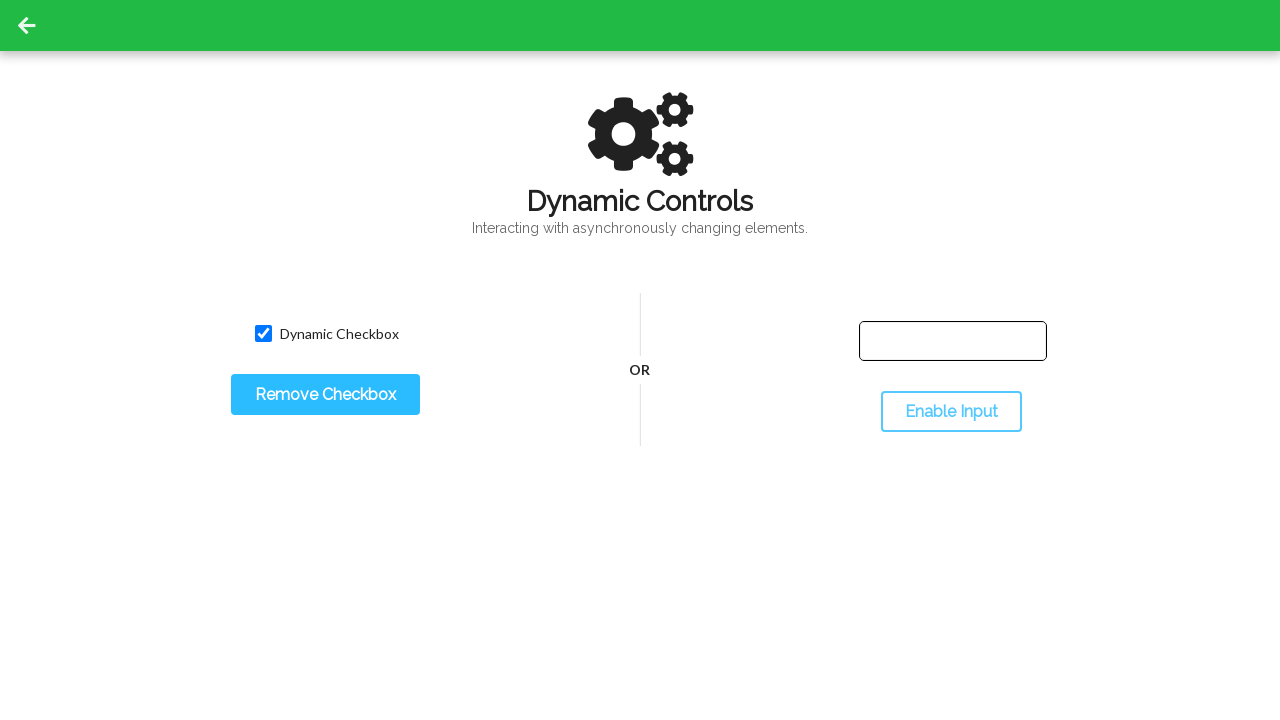

Clicked the reappeared dynamic checkbox at (263, 334) on xpath=//*[@class='willDisappear']
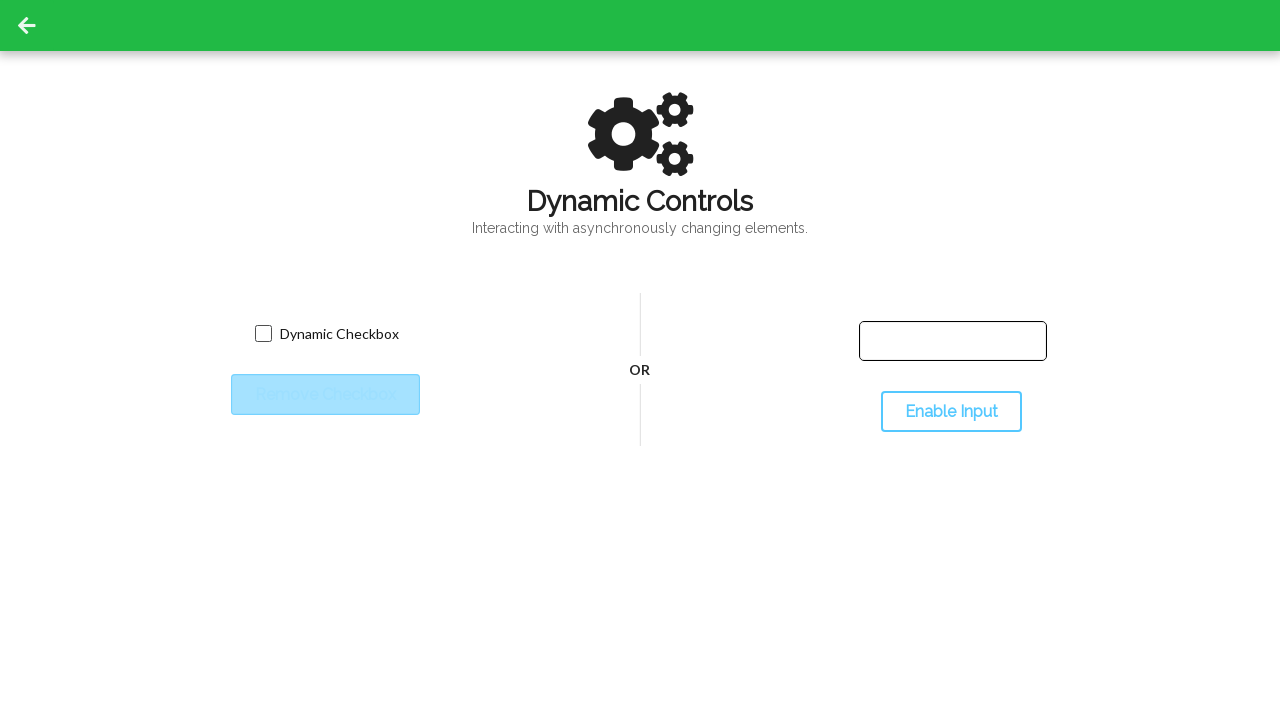

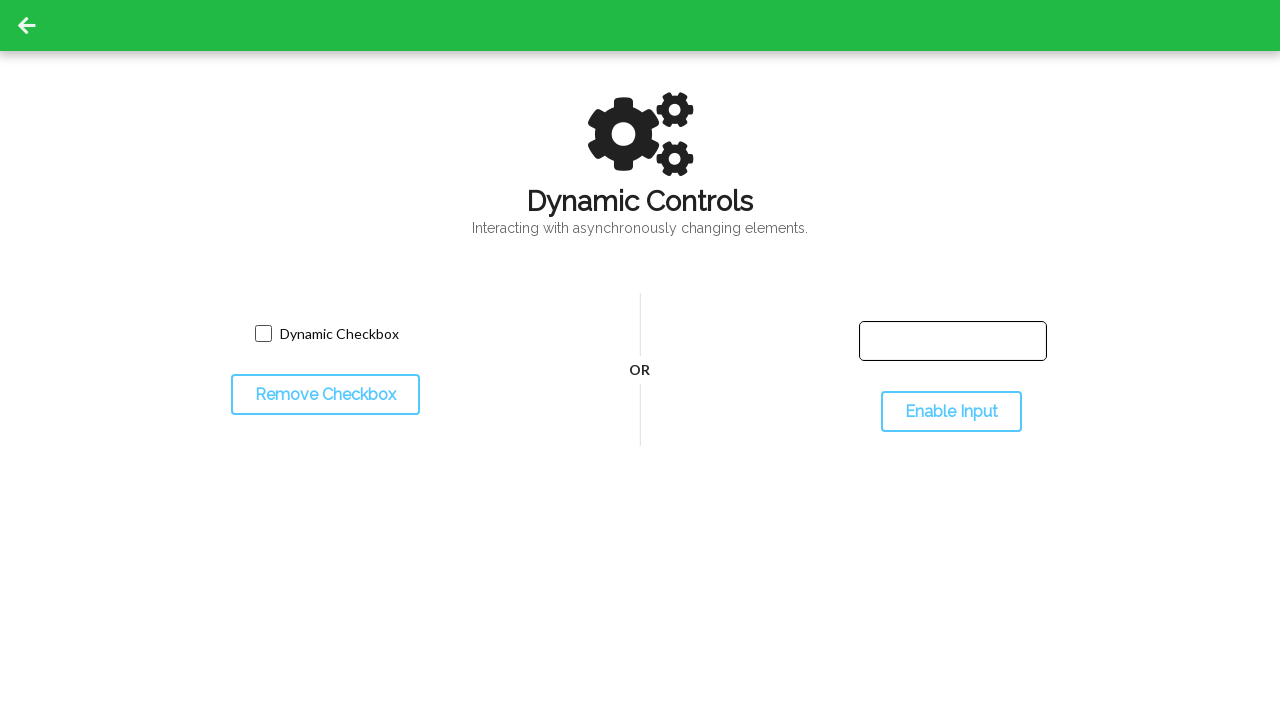